Tests flight booking flow by selecting origin and destination cities, choosing trip type, selecting passenger count, and searching for flights

Starting URL: https://rahulshettyacademy.com/dropdownsPractise/

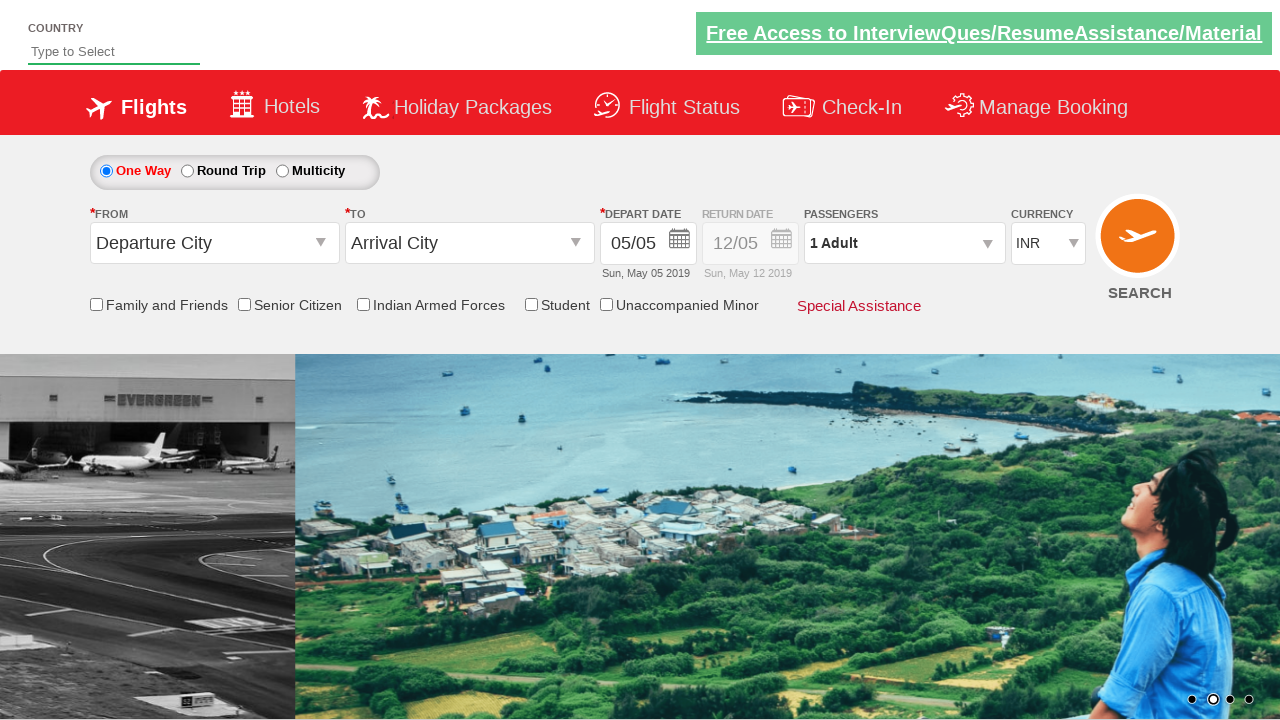

Clicked origin station dropdown at (214, 243) on #ctl00_mainContent_ddl_originStation1_CTXT
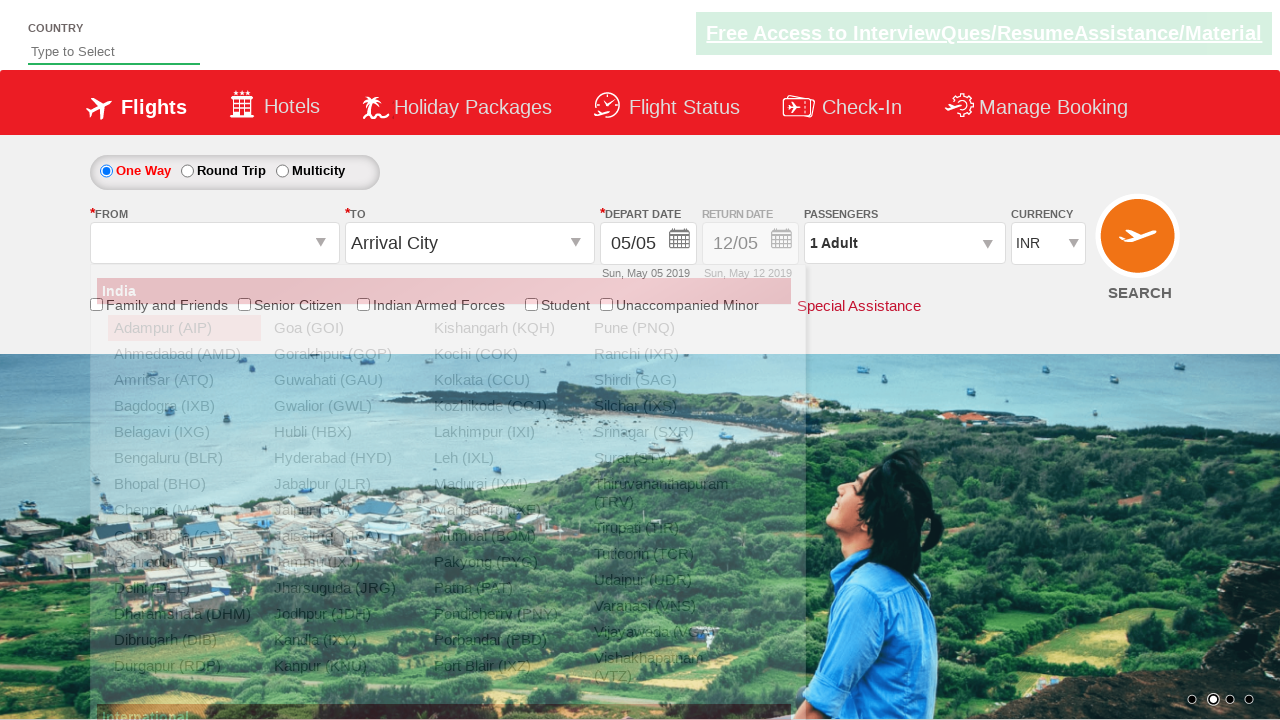

Selected Bangalore as origin city at (184, 458) on a[value='BLR']
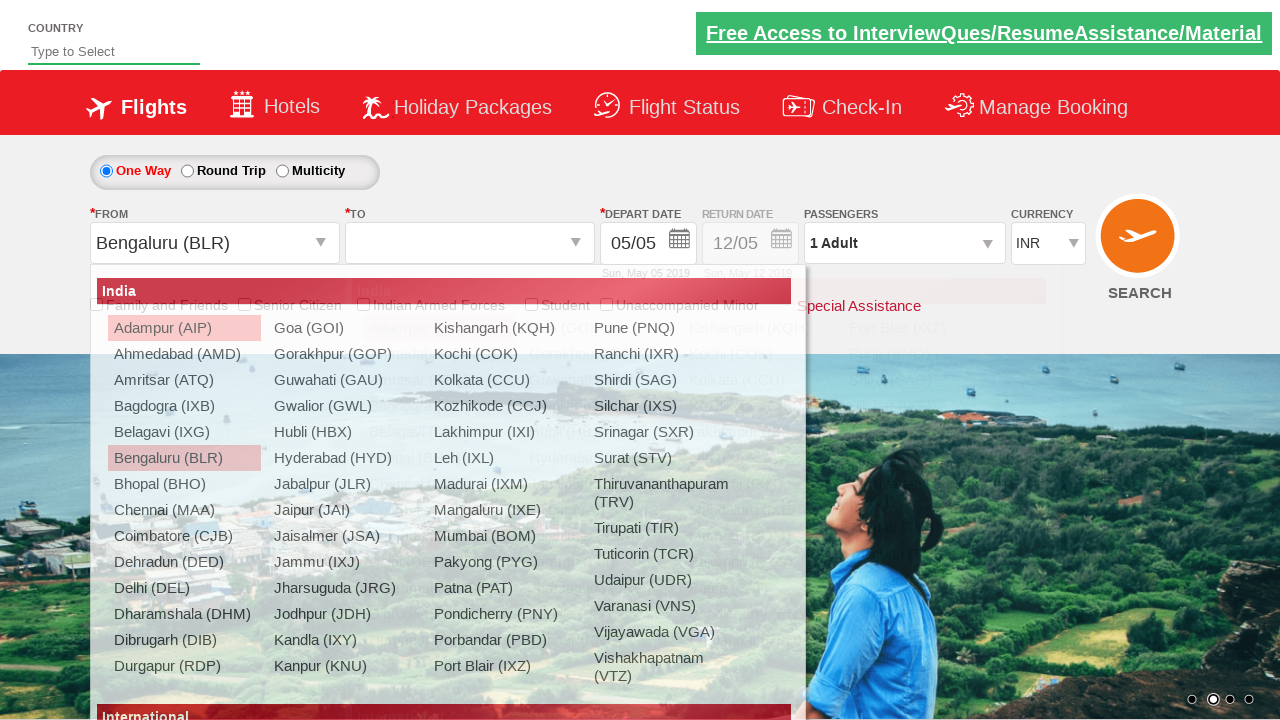

Waited for destination dropdown to be ready
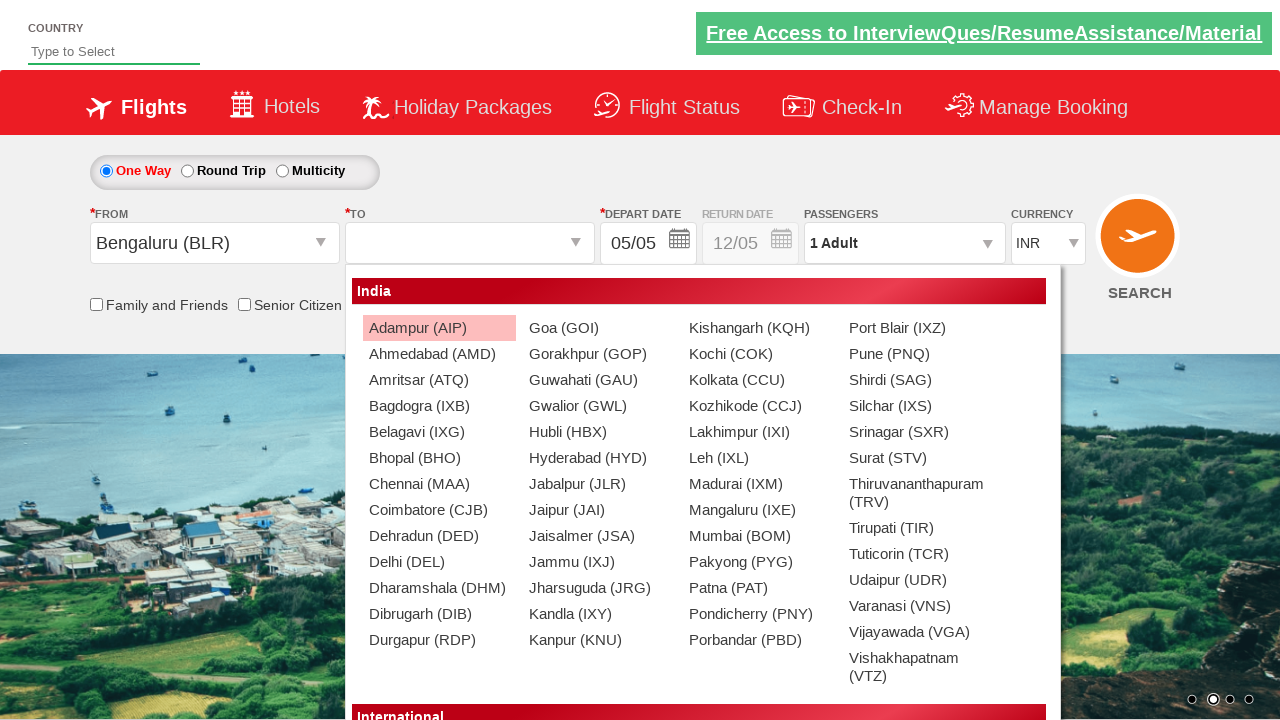

Selected Hyderabad as destination city at (599, 458) on div#glsctl00_mainContent_ddl_destinationStation1_CTNR a[value='HYD']
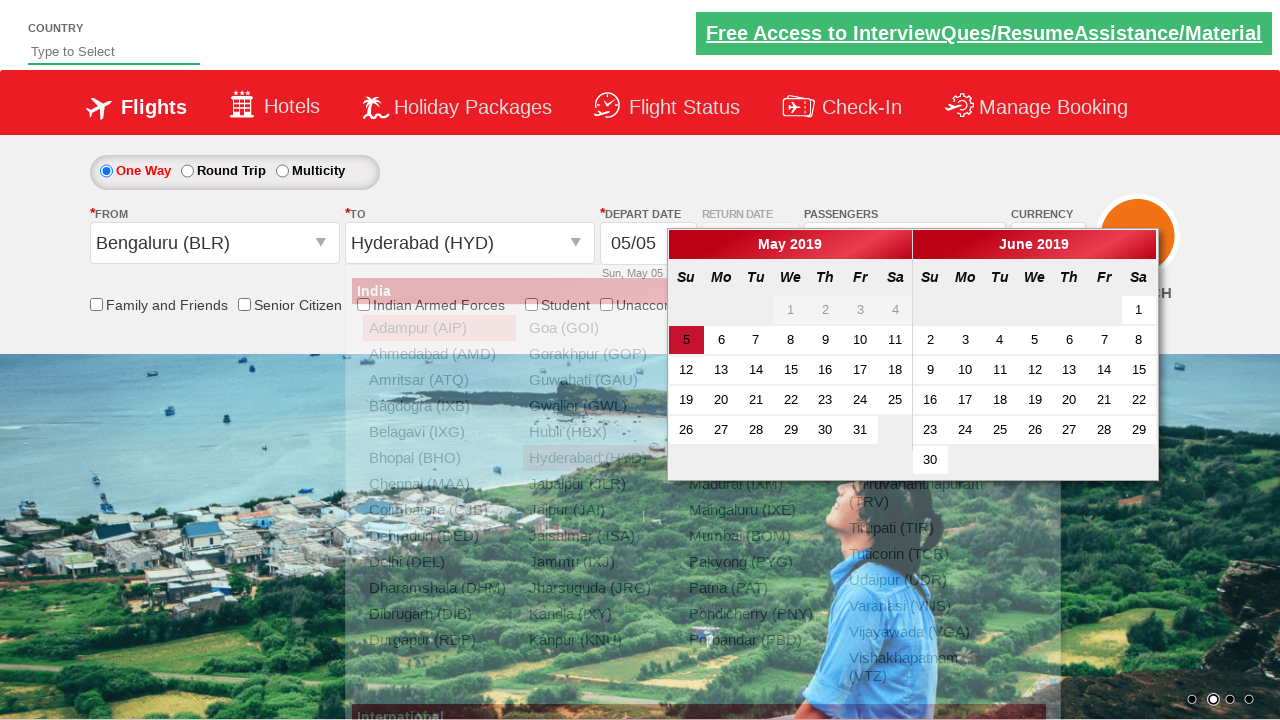

Checked Friends and Family checkbox at (96, 304) on input[id*='friendsandfamily']
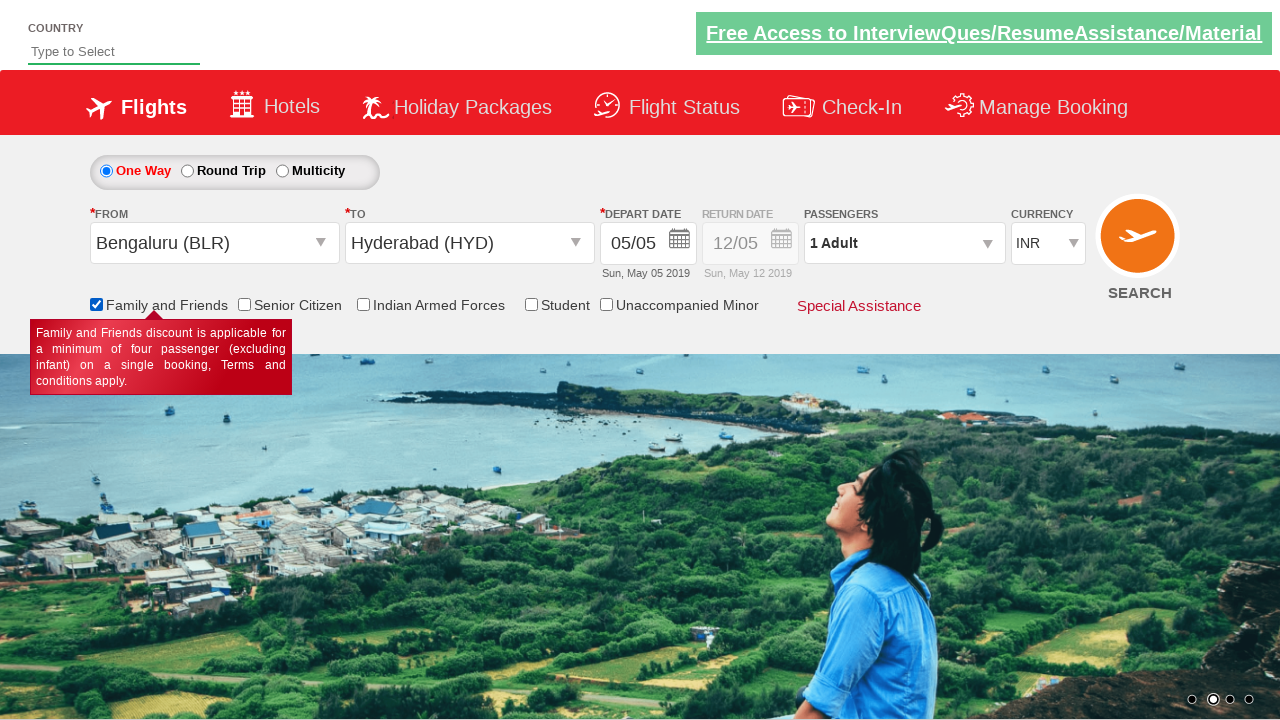

Selected Round Trip option at (187, 171) on #ctl00_mainContent_rbtnl_Trip_1
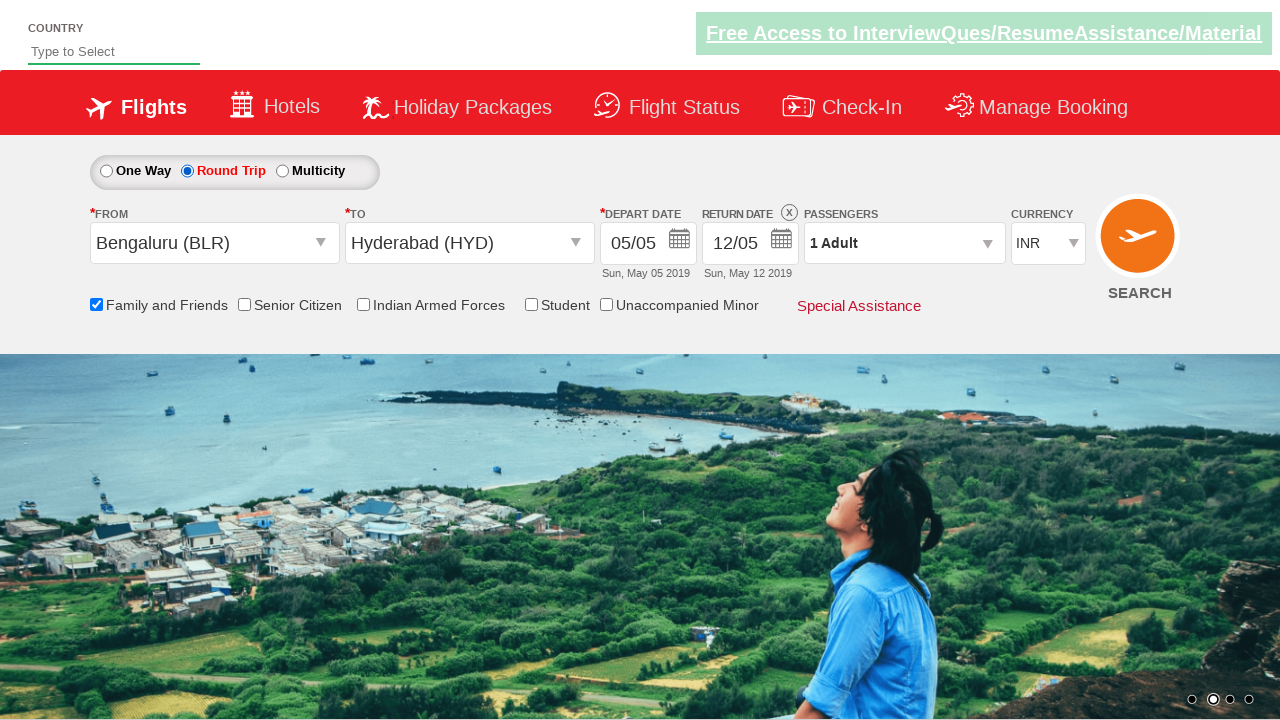

Retrieved return date field style attribute
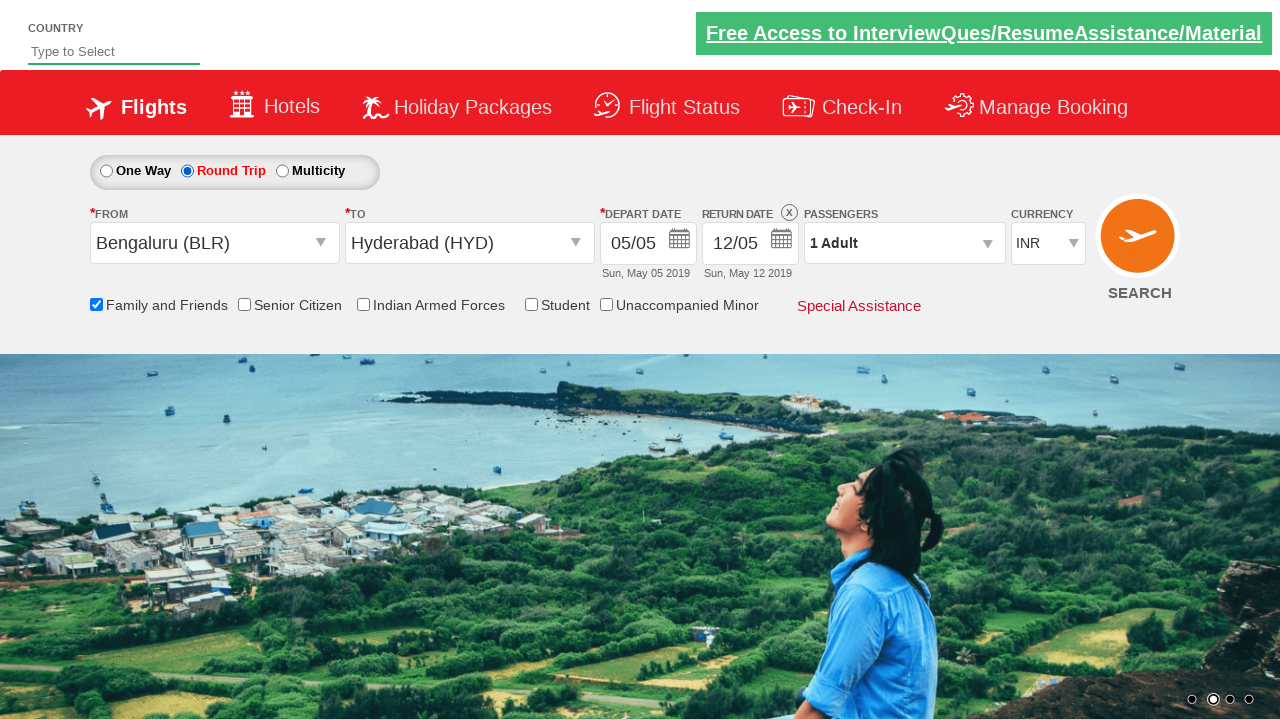

Verified return date is enabled for round trip
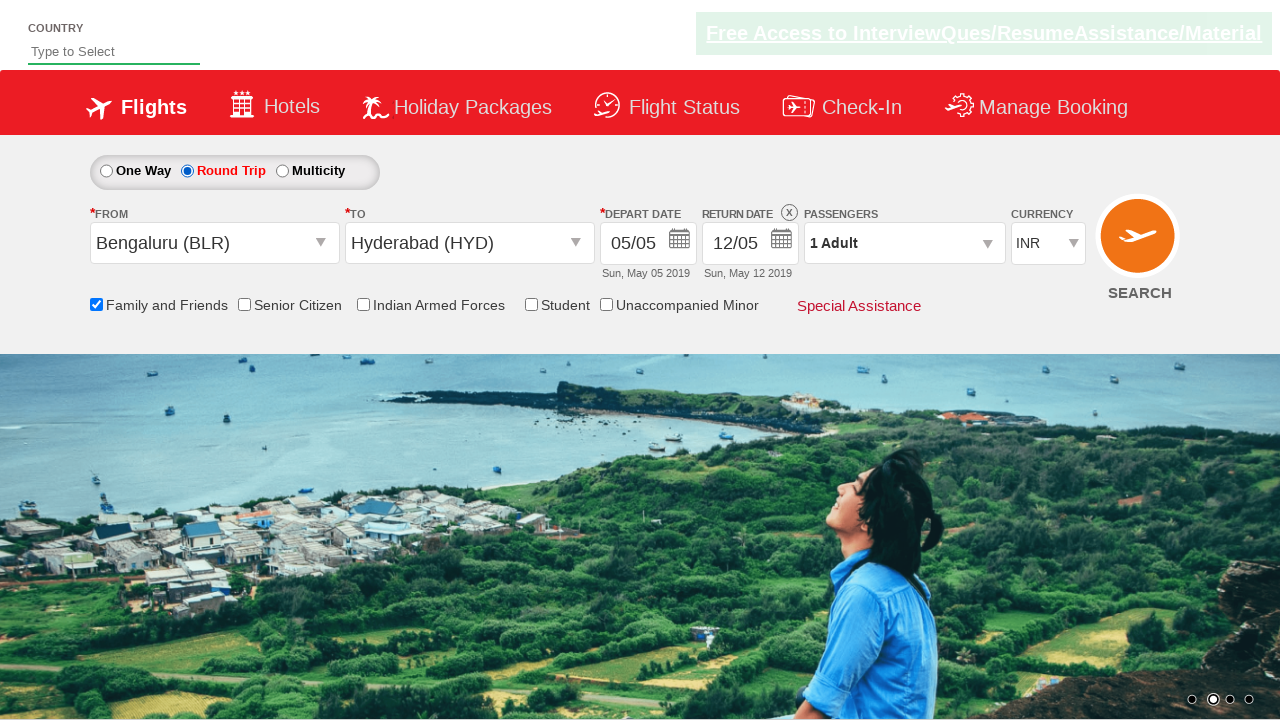

Waited before clicking passenger info
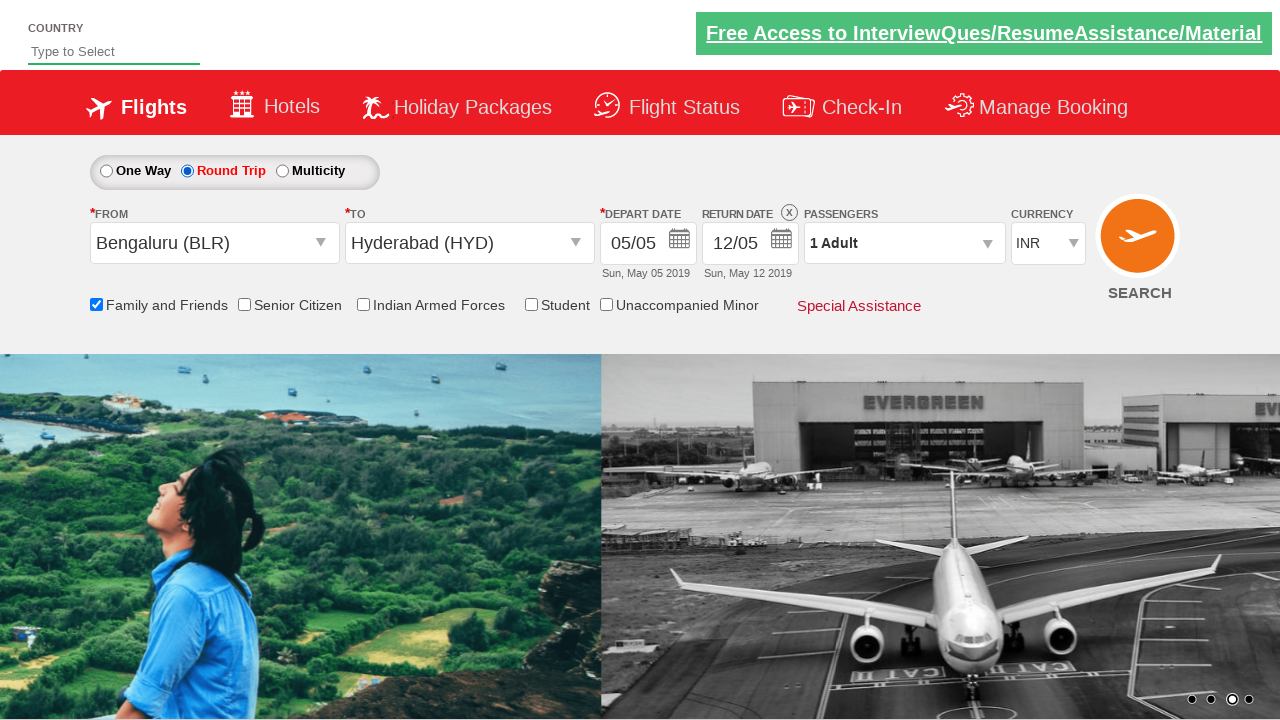

Clicked passenger info dropdown at (904, 243) on #divpaxinfo
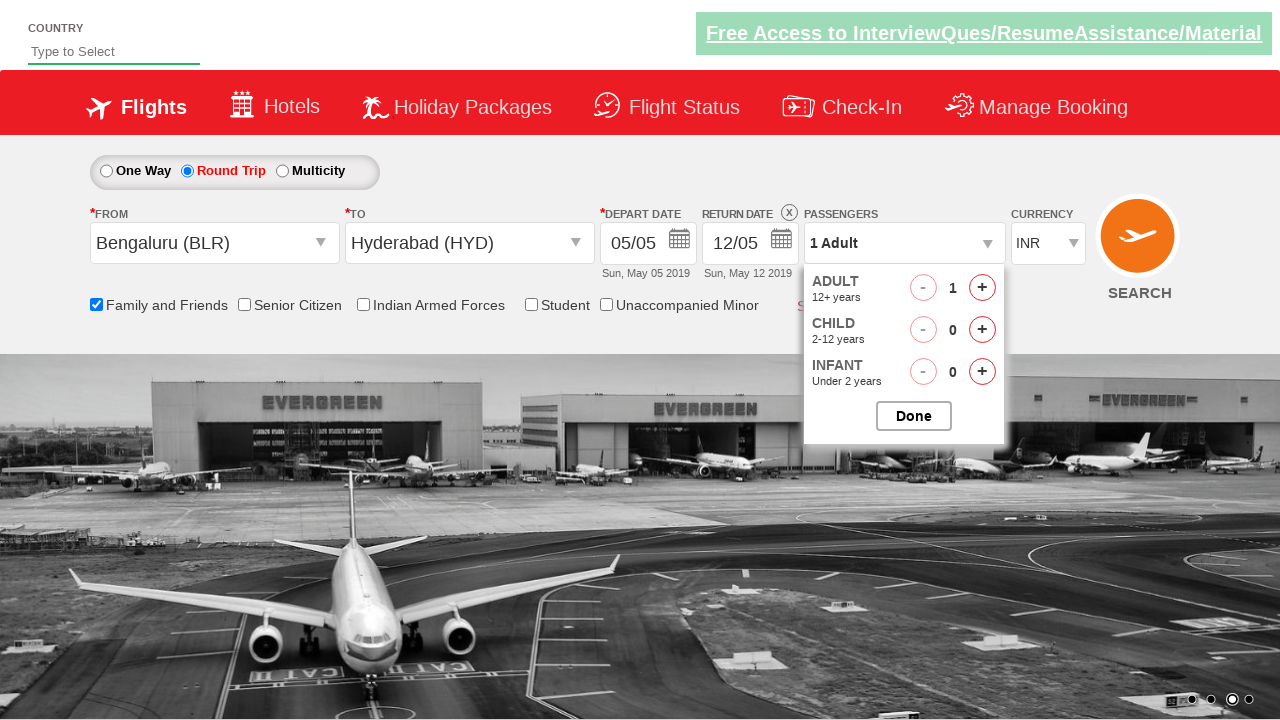

Waited for passenger dropdown to open
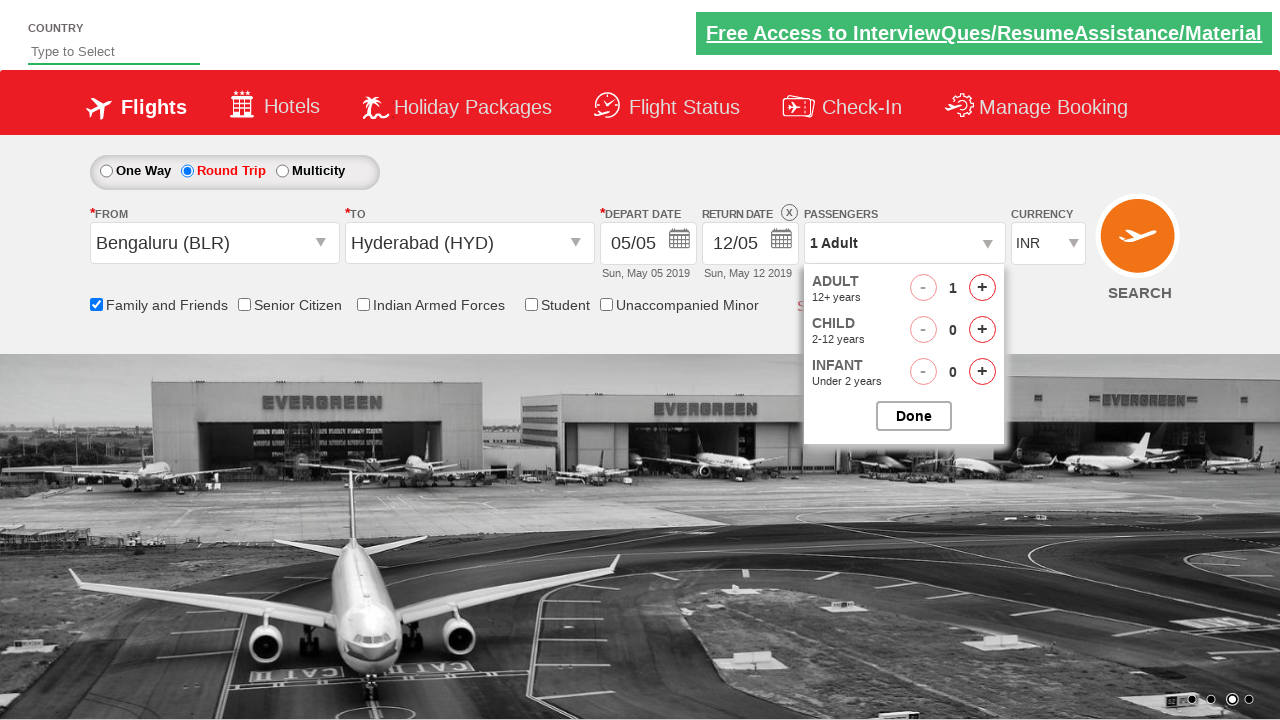

Incremented adult passenger count (iteration 1 of 3) at (982, 288) on #hrefIncAdt
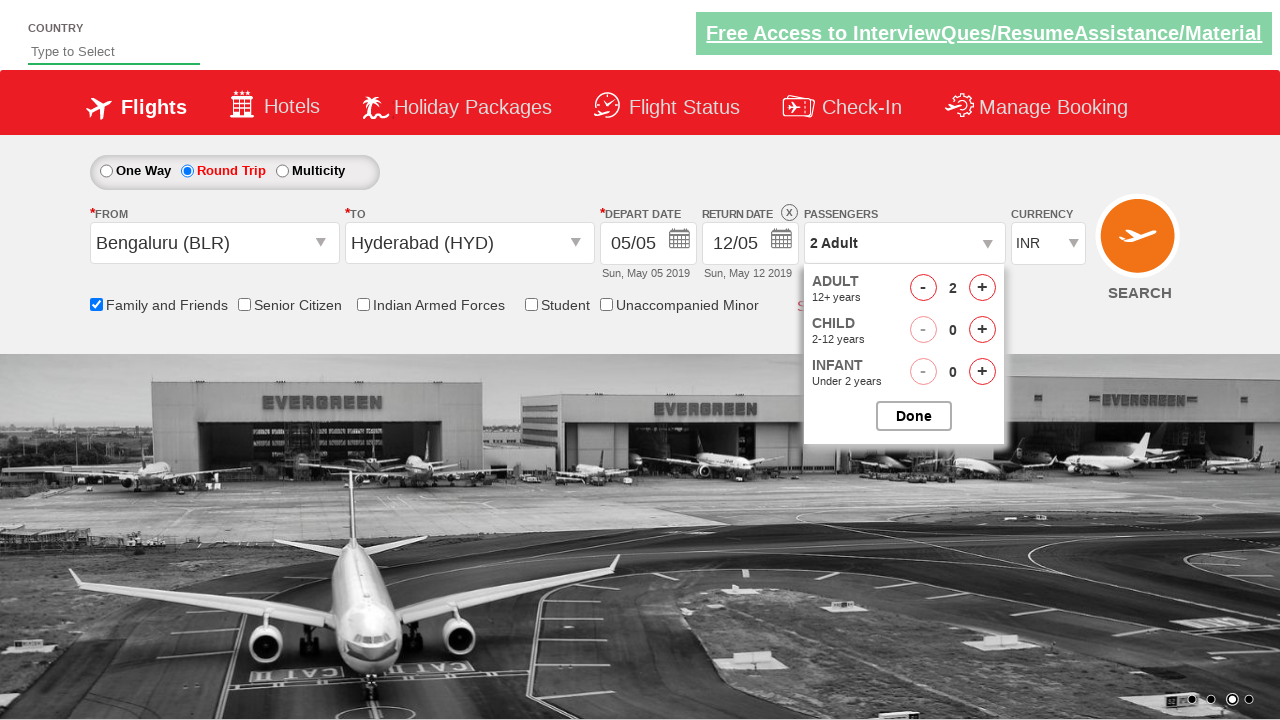

Incremented adult passenger count (iteration 2 of 3) at (982, 288) on #hrefIncAdt
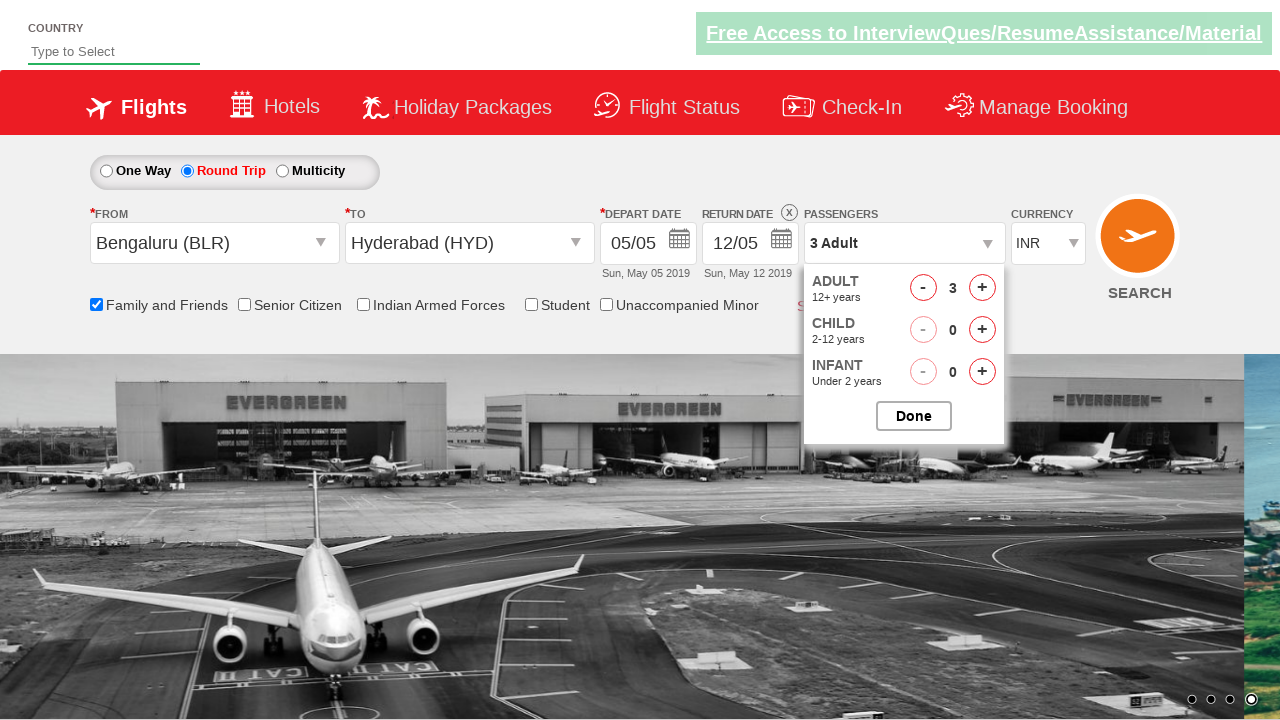

Incremented adult passenger count (iteration 3 of 3) at (982, 288) on #hrefIncAdt
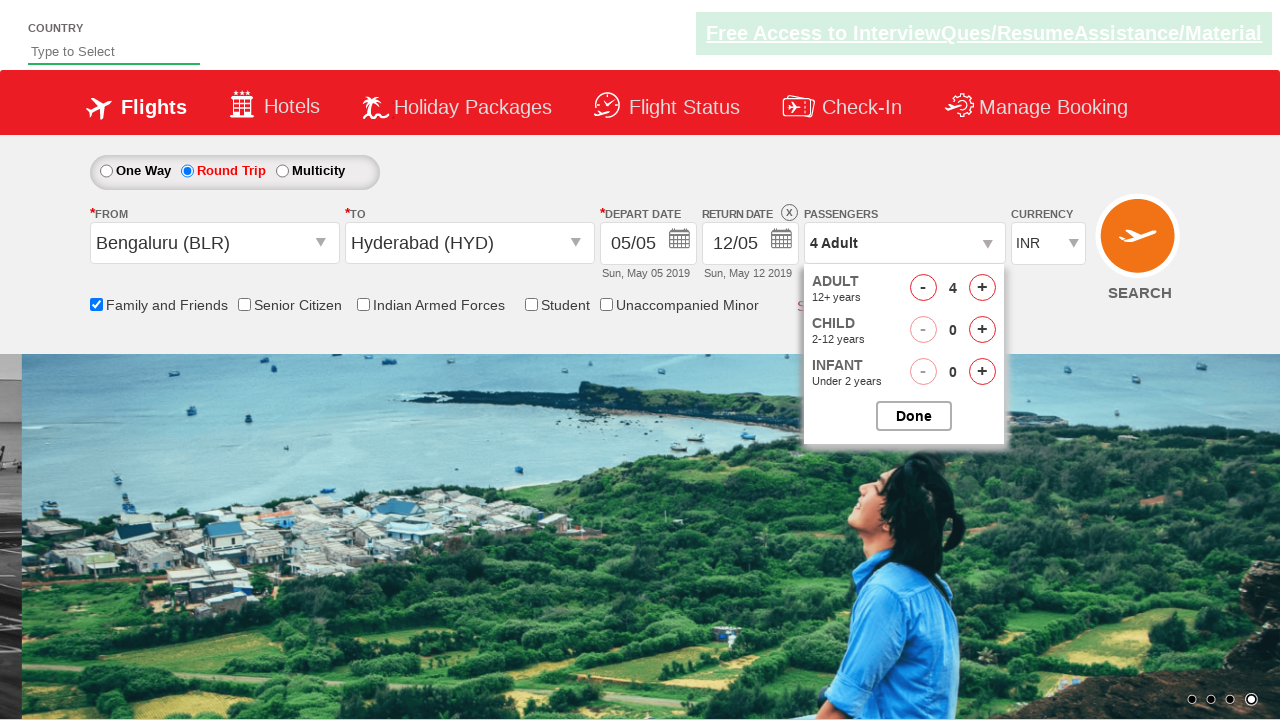

Closed passenger selection dropdown at (914, 416) on #btnclosepaxoption
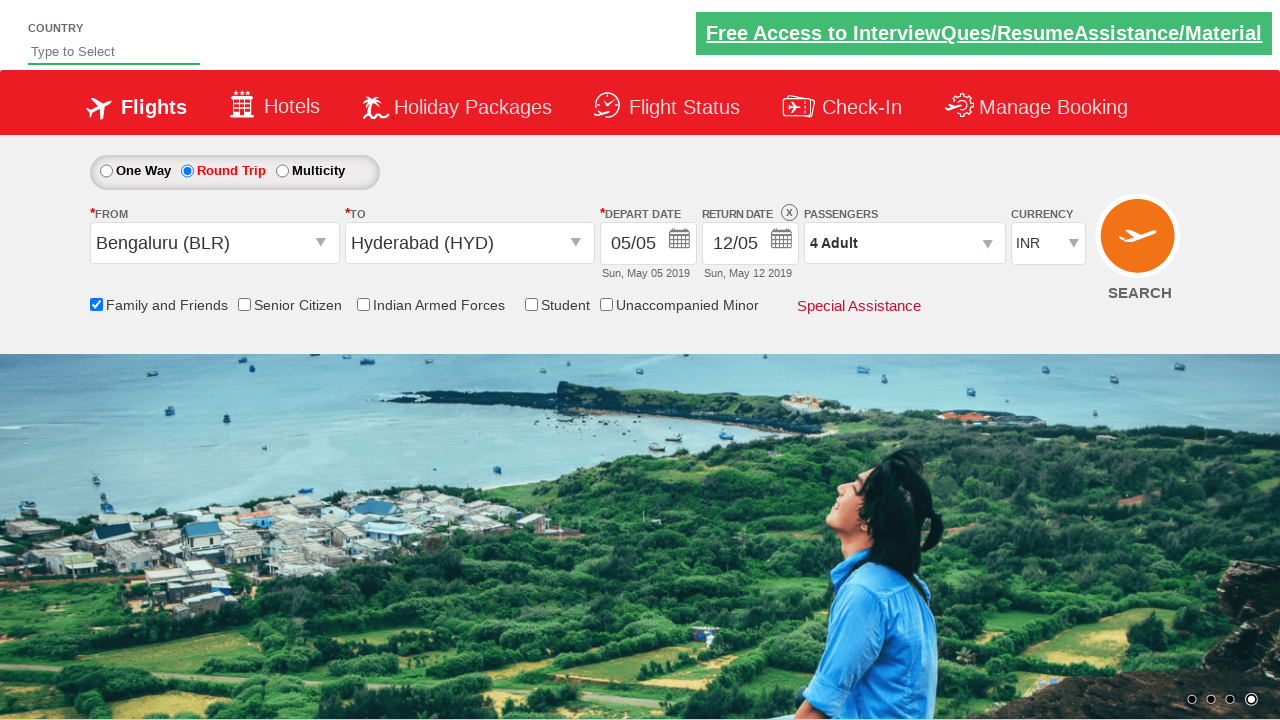

Clicked Search button to find flights at (1140, 245) on input[name*='FindFlights']
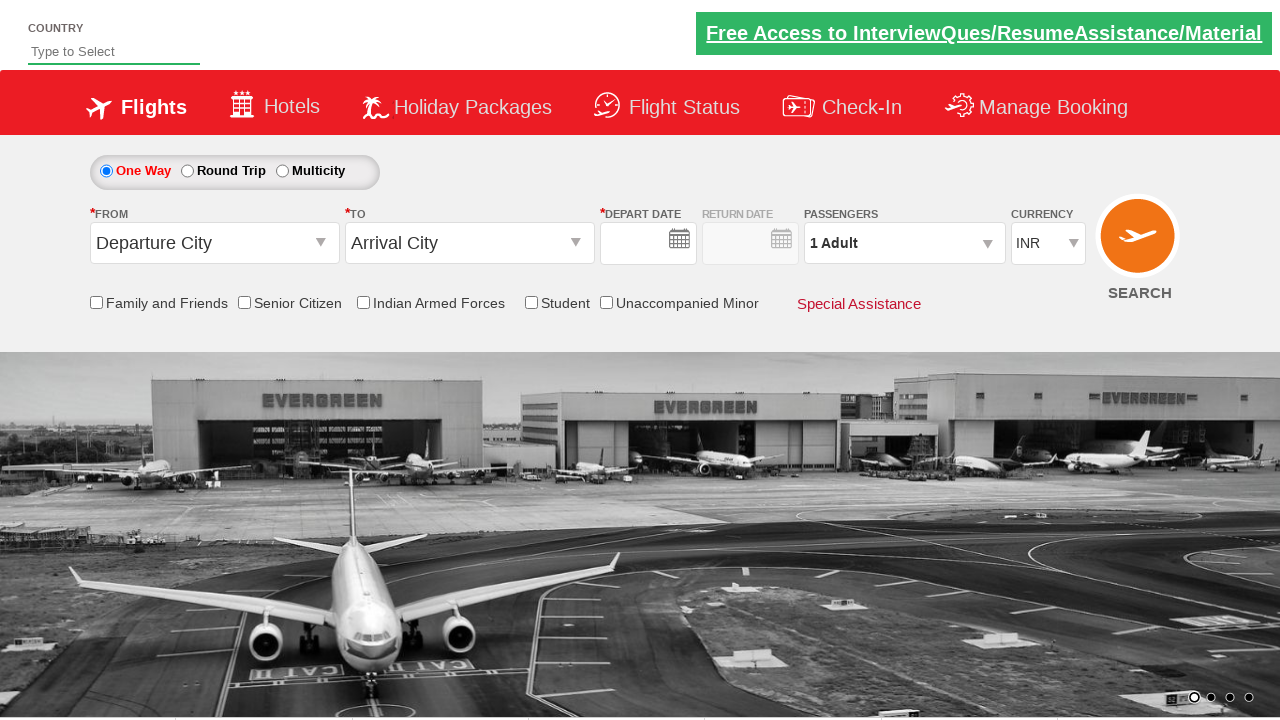

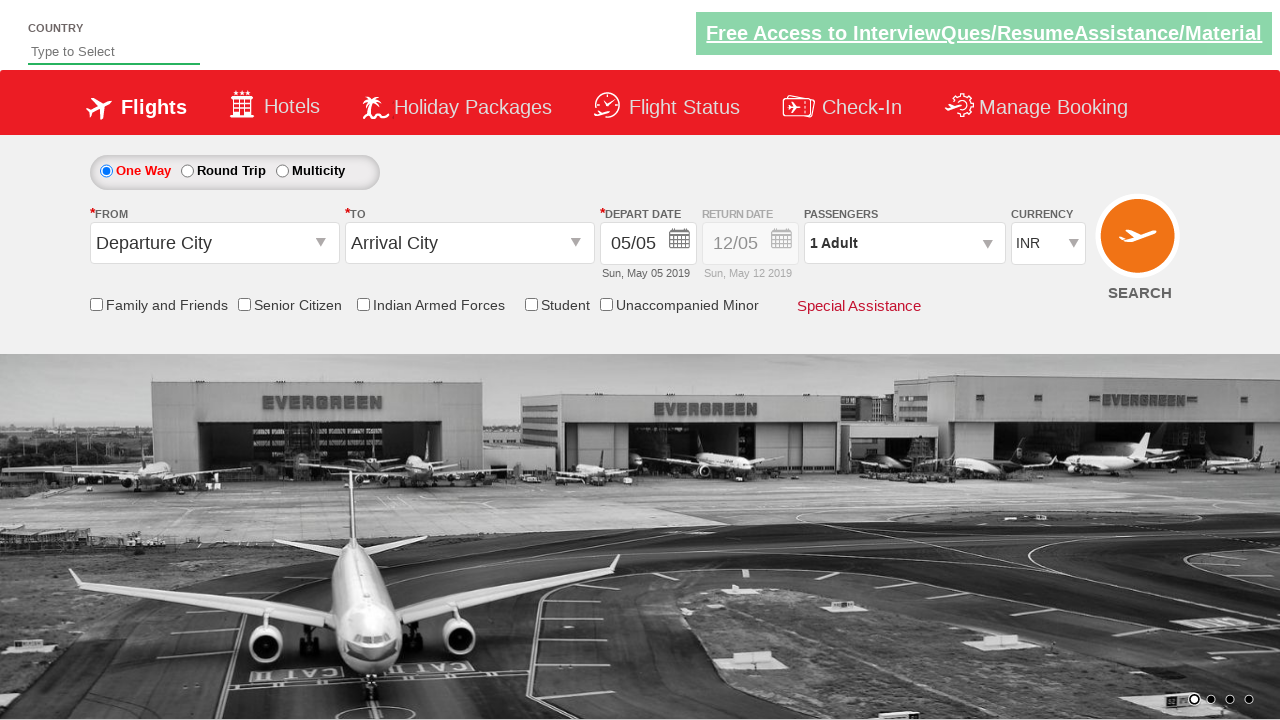